Tests checkbox interaction on a dynamic controls page by clicking a checkbox element

Starting URL: https://training-support.net/webelements/dynamic-controls

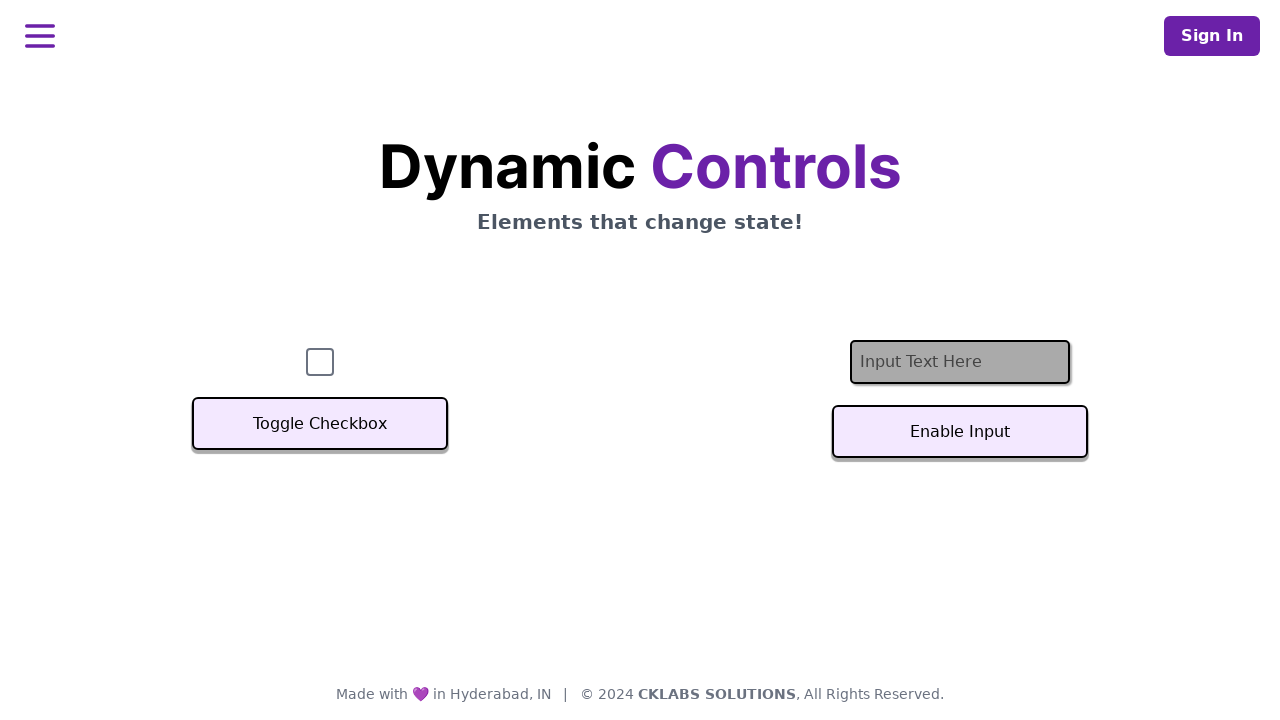

Located checkbox element with id 'checkbox'
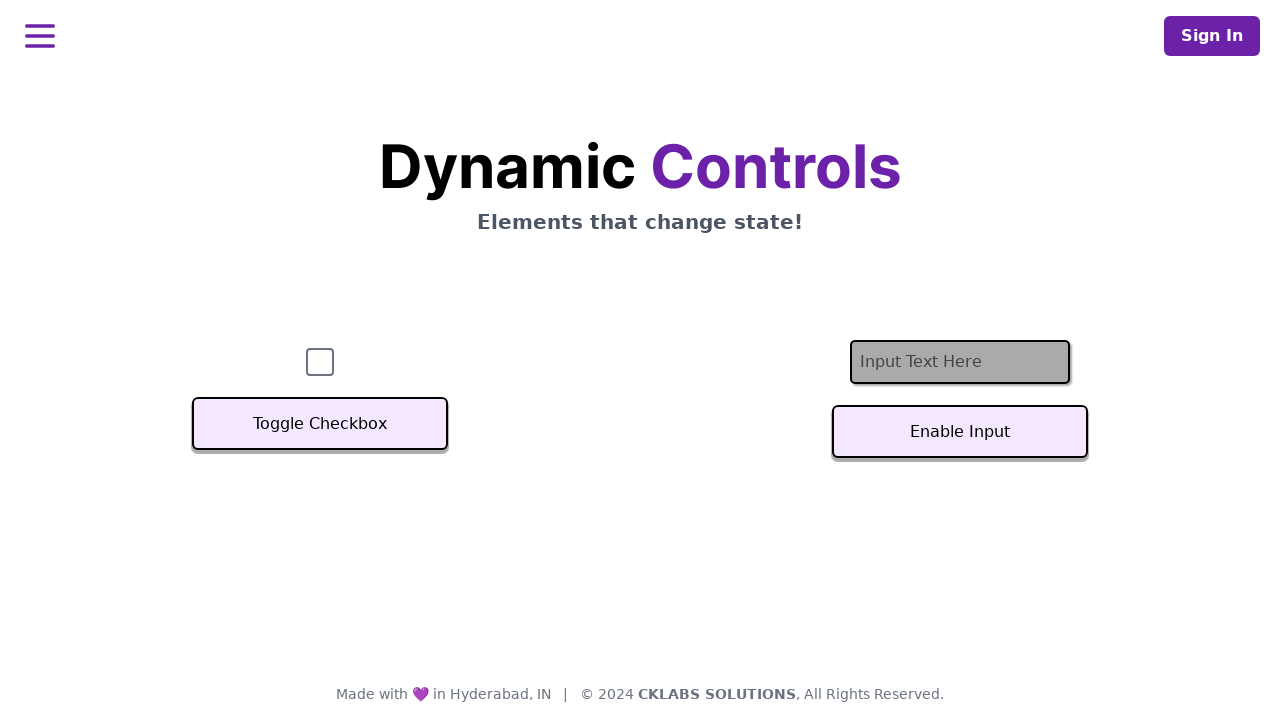

Clicked checkbox to toggle its state at (320, 362) on #checkbox
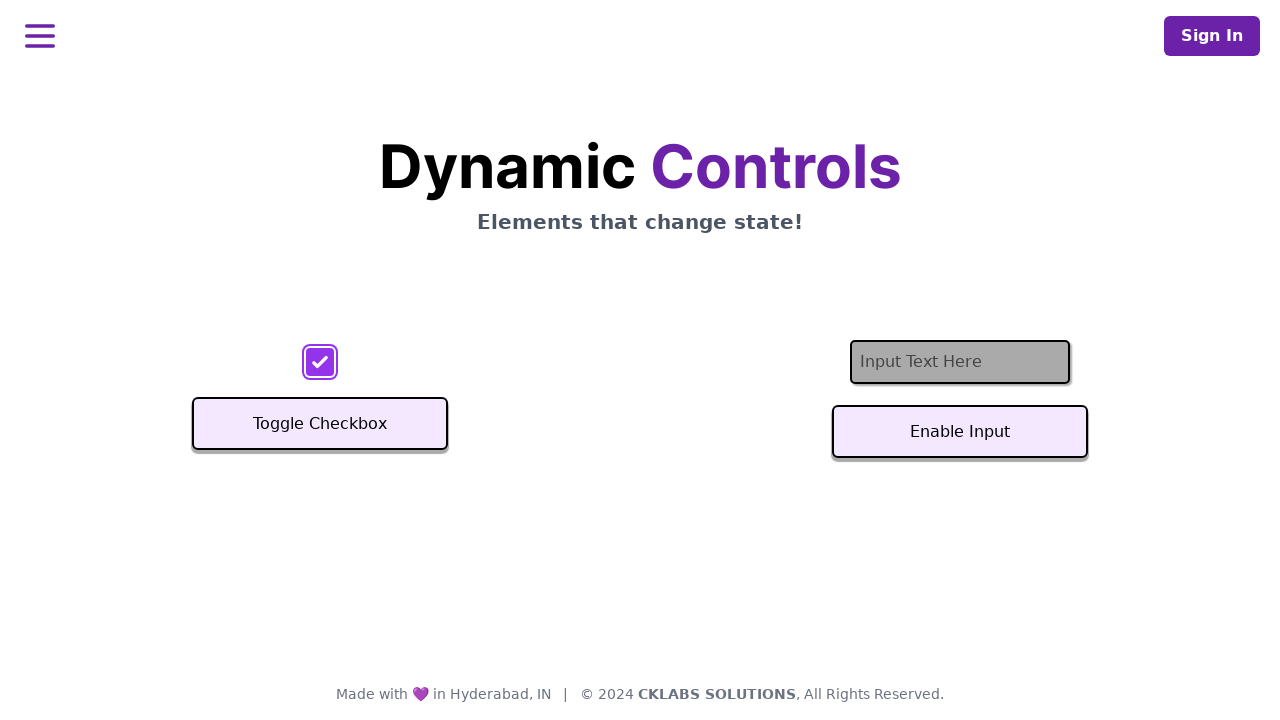

Waited 500ms to observe checkbox state change
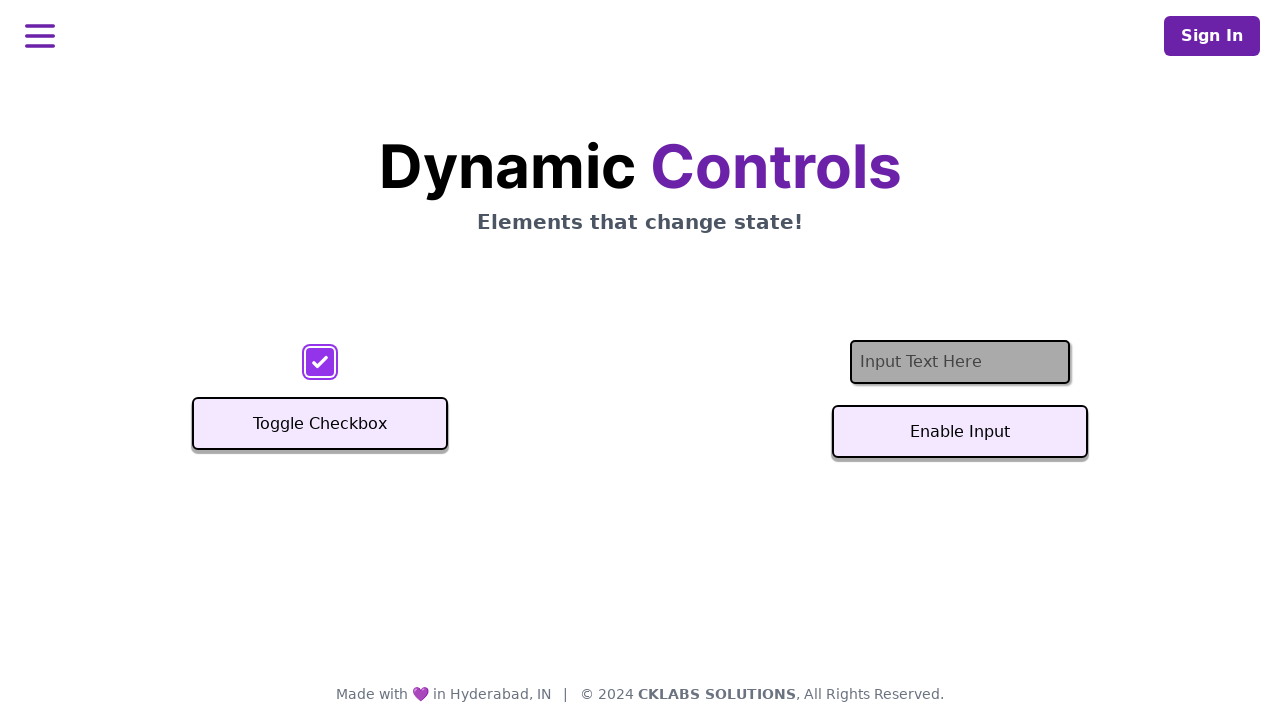

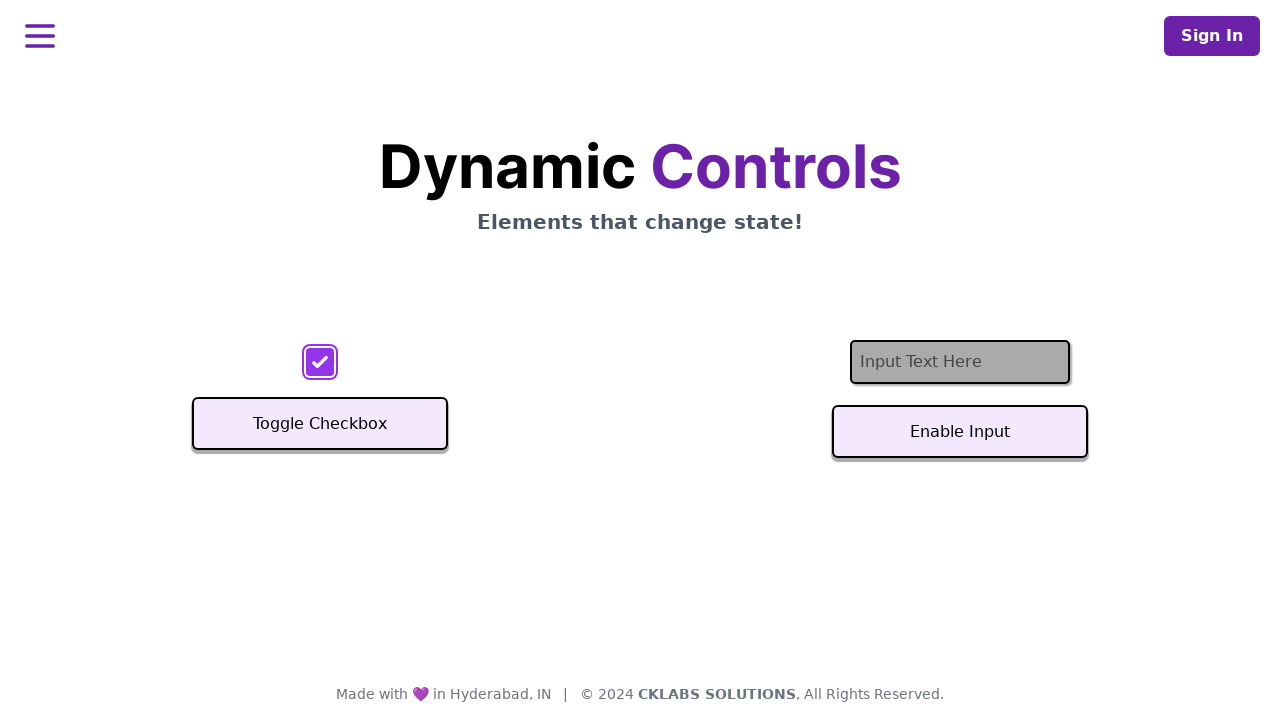